Navigates to the herokuapp website, clicks on the A/B Testing link, and verifies the heading text contains "A/B".

Starting URL: https://the-internet.herokuapp.com

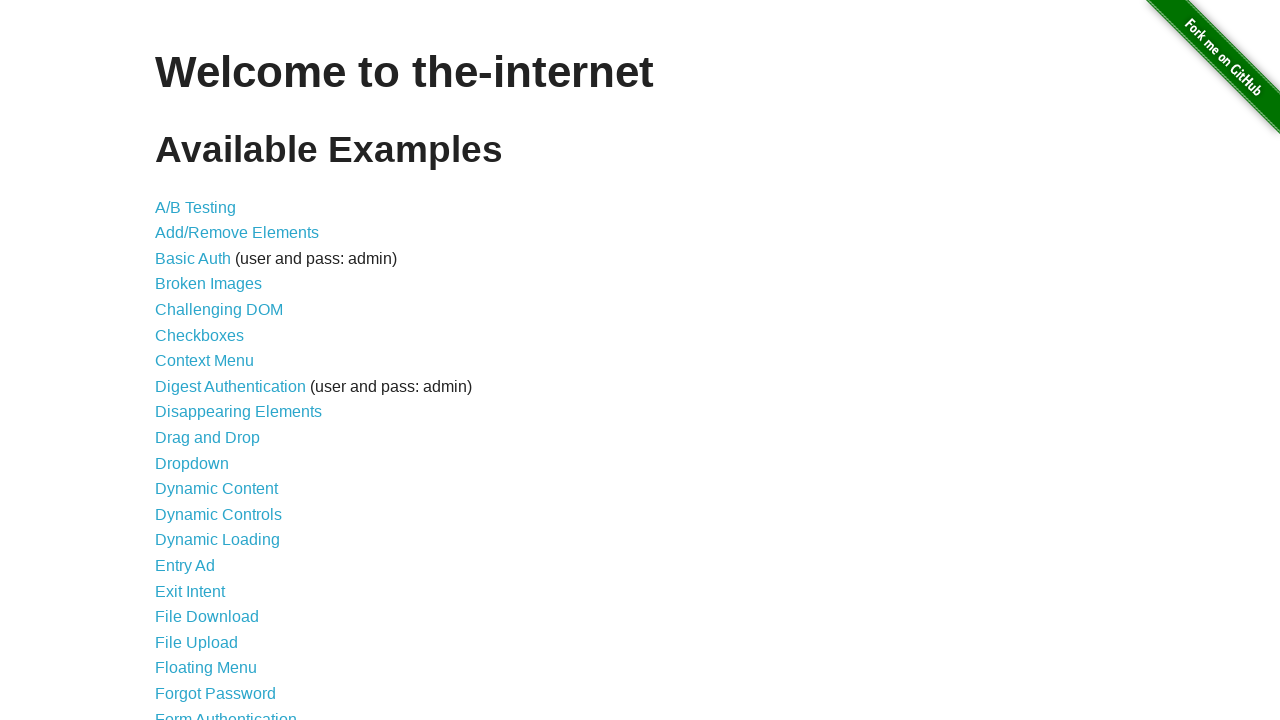

Navigated to the herokuapp website
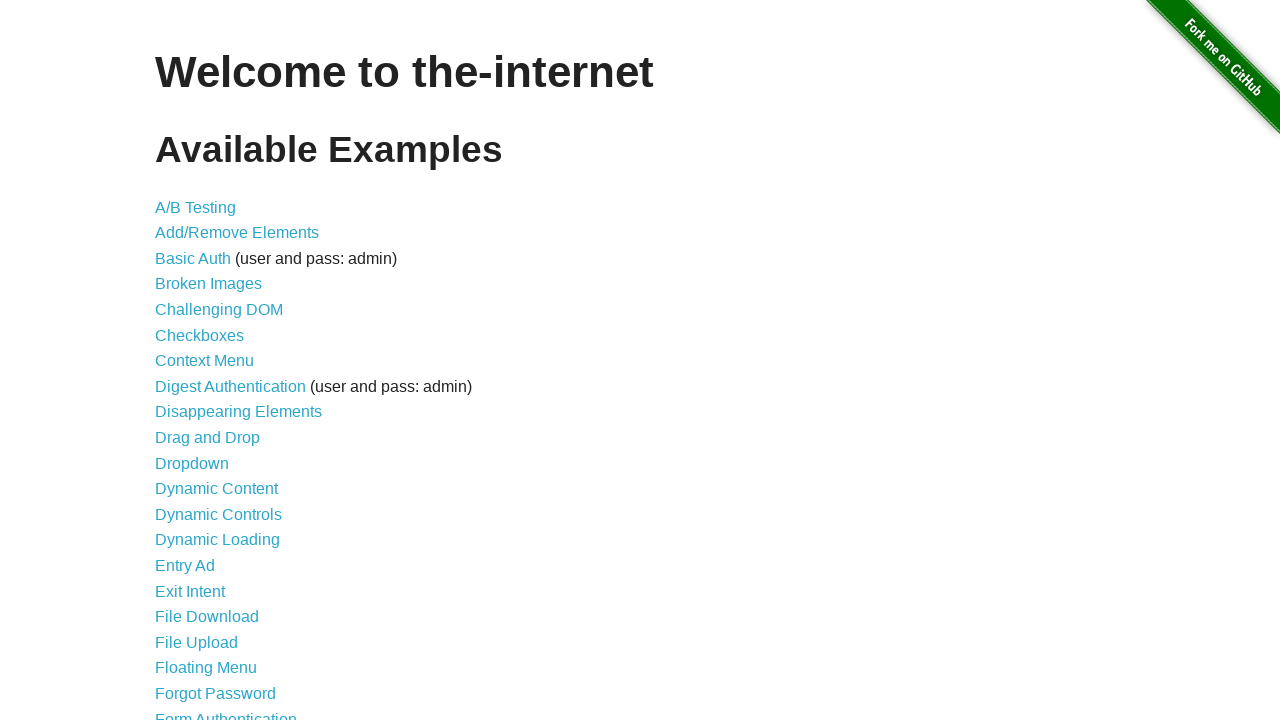

Clicked on A/B Testing link at (196, 207) on xpath=//*[@id='content']/ul/li[1]/a
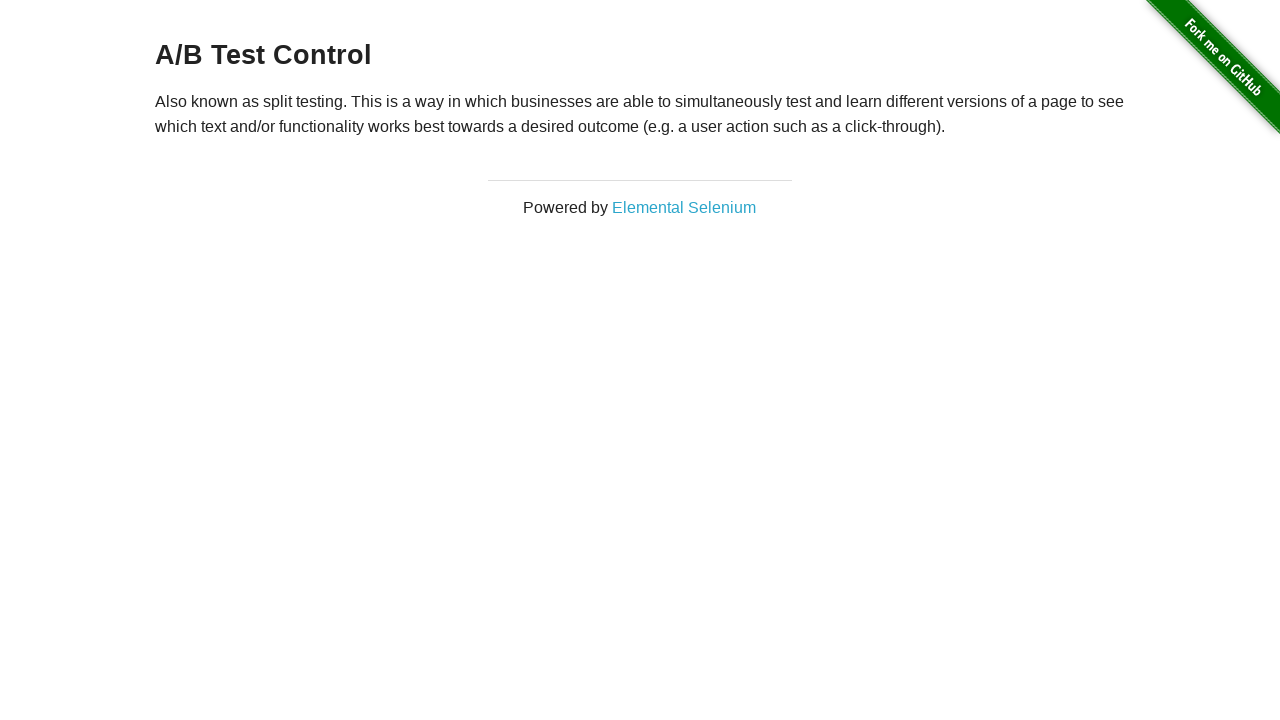

Waited for the heading to be visible
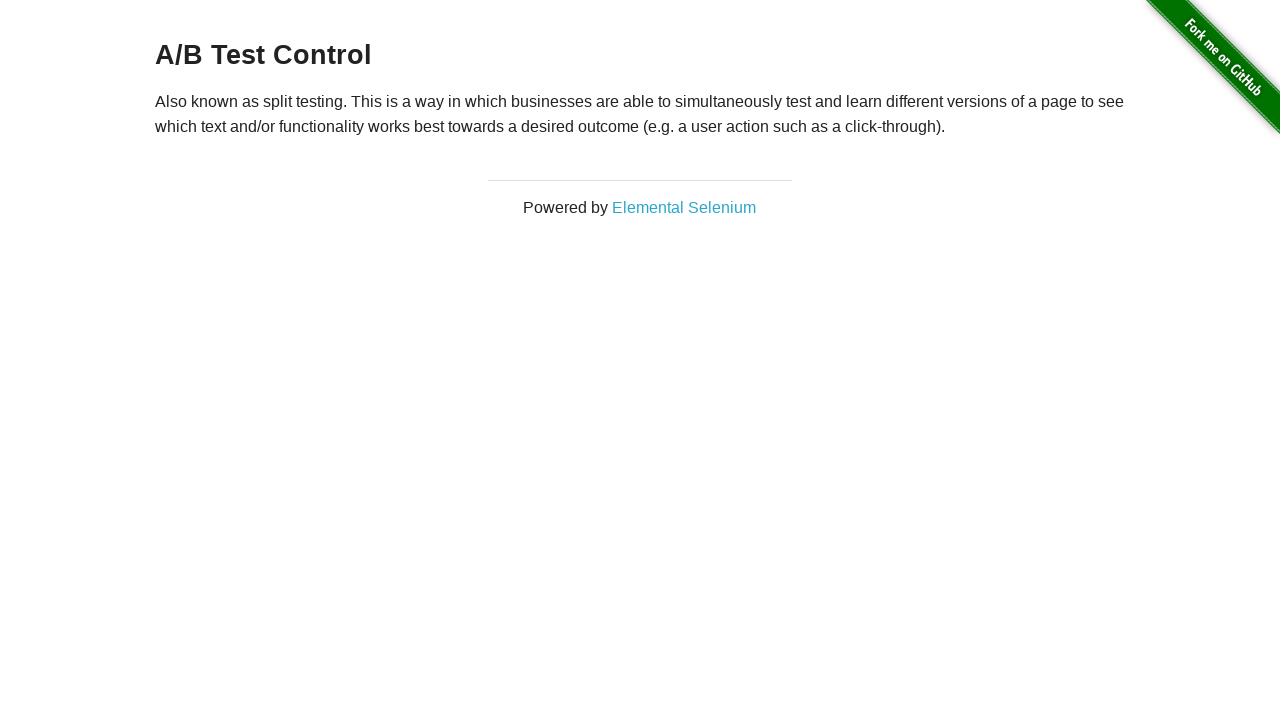

Retrieved heading text: 'A/B Test Control'
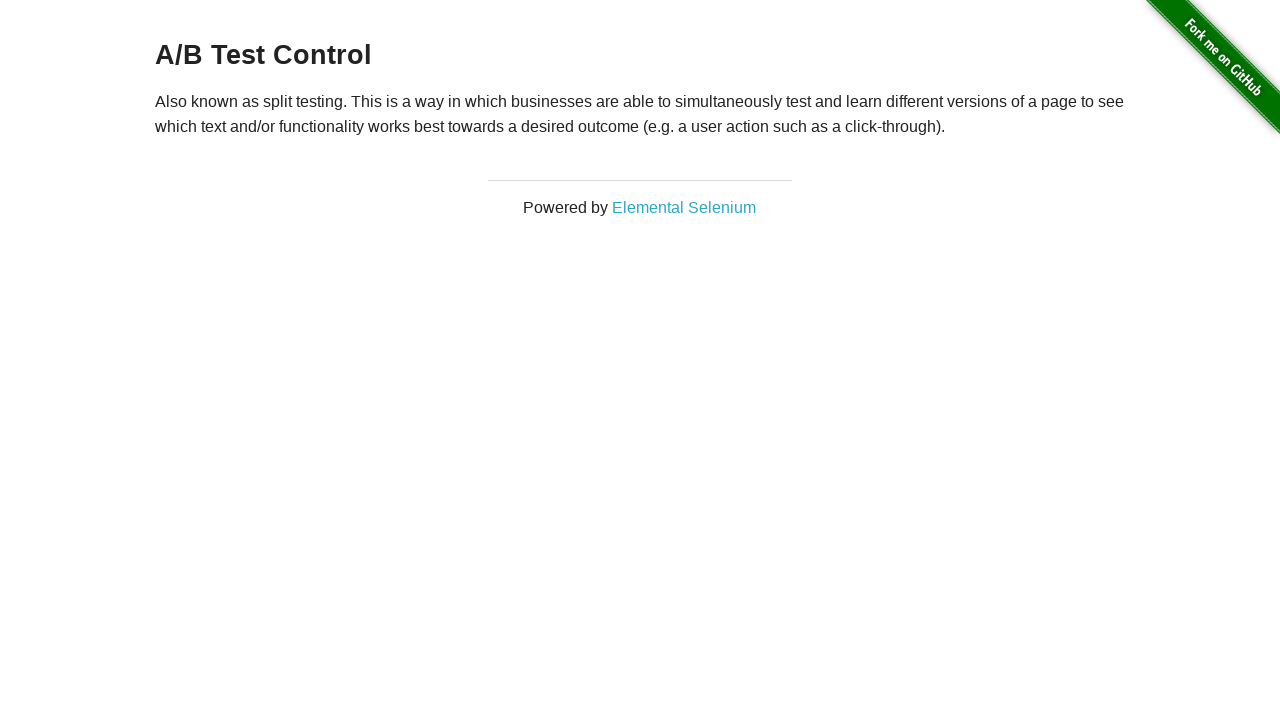

Verified heading text contains 'A/B'
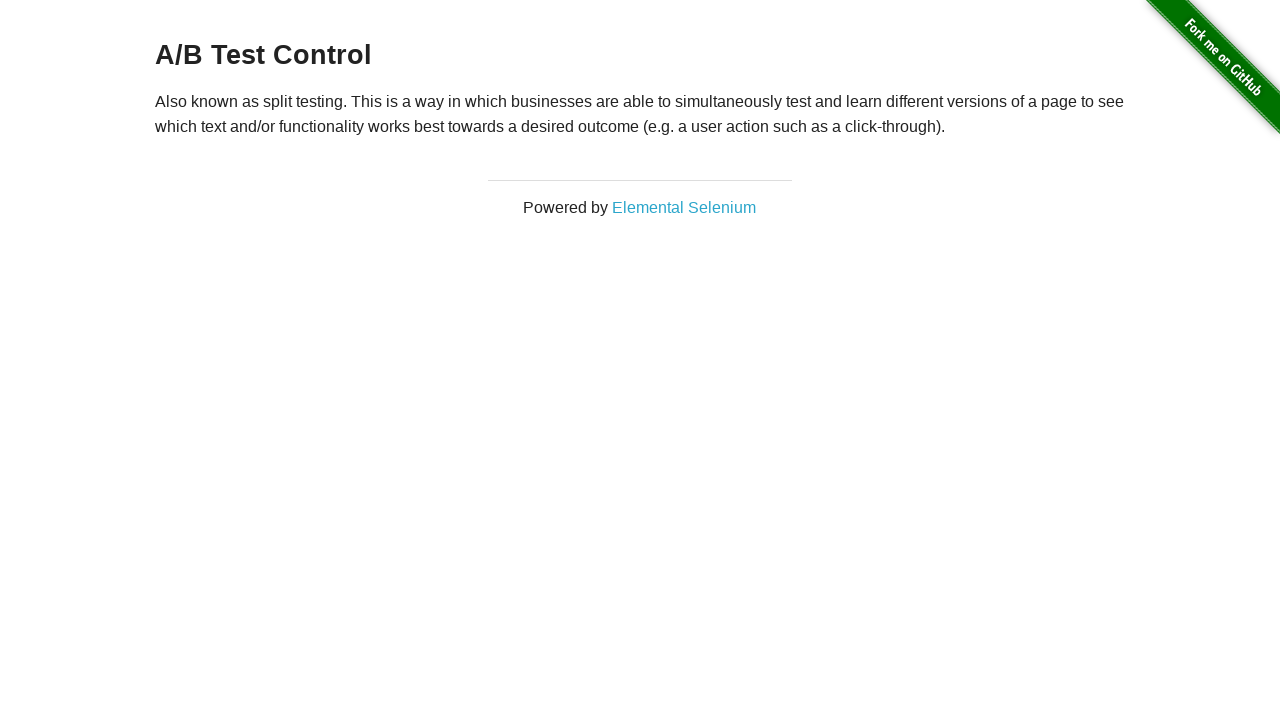

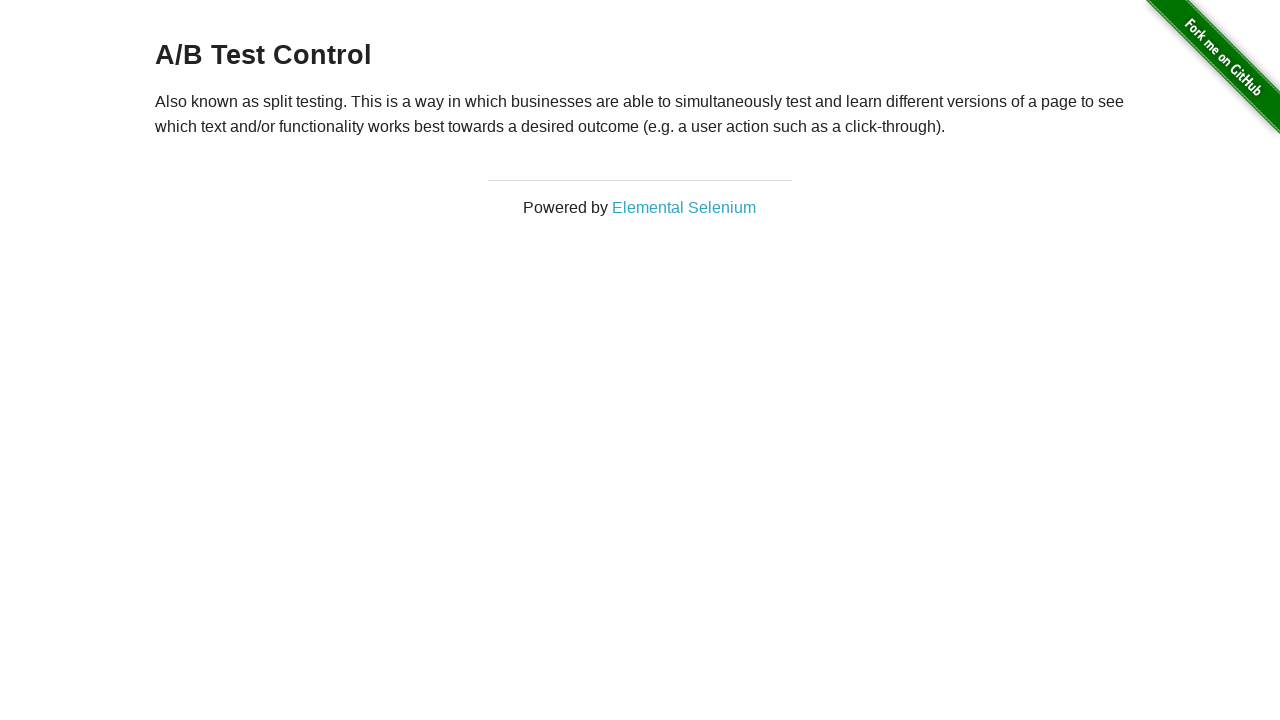